Tests drag and drop functionality on jQuery UI demo page by dragging an element and dropping it onto a target

Starting URL: https://jqueryui.com/droppable/

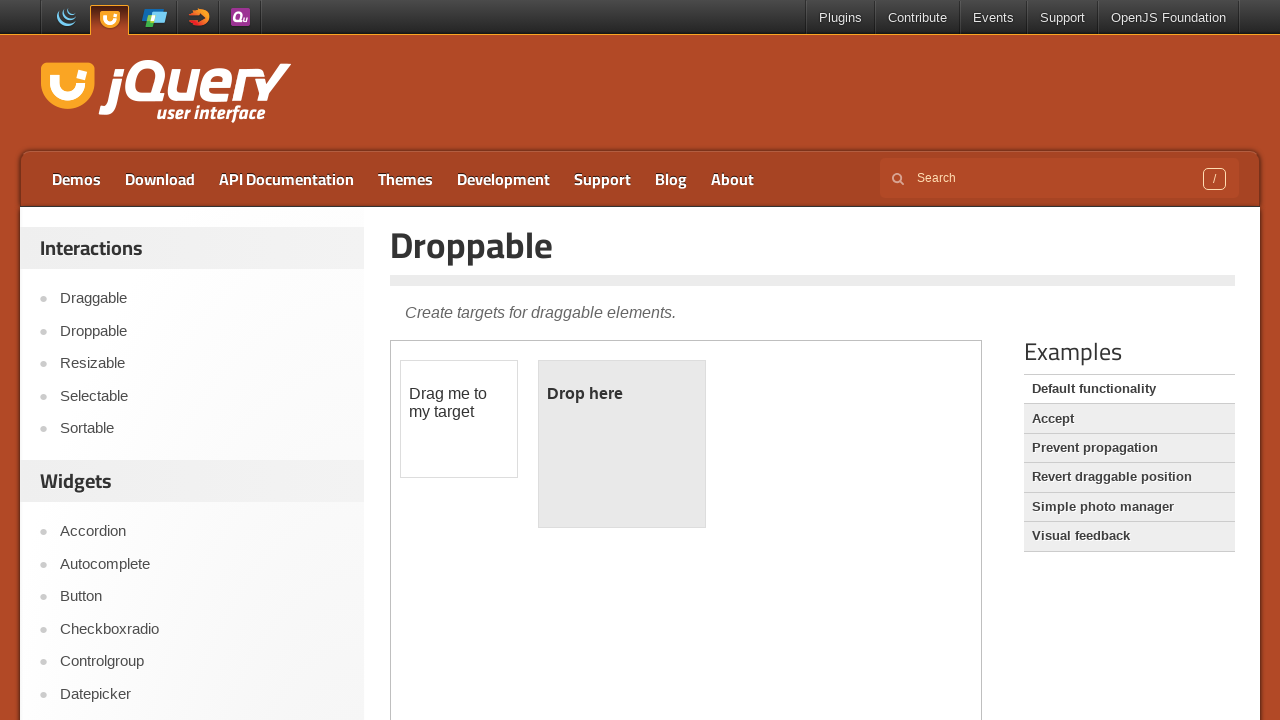

Located the first iframe containing the drag and drop demo
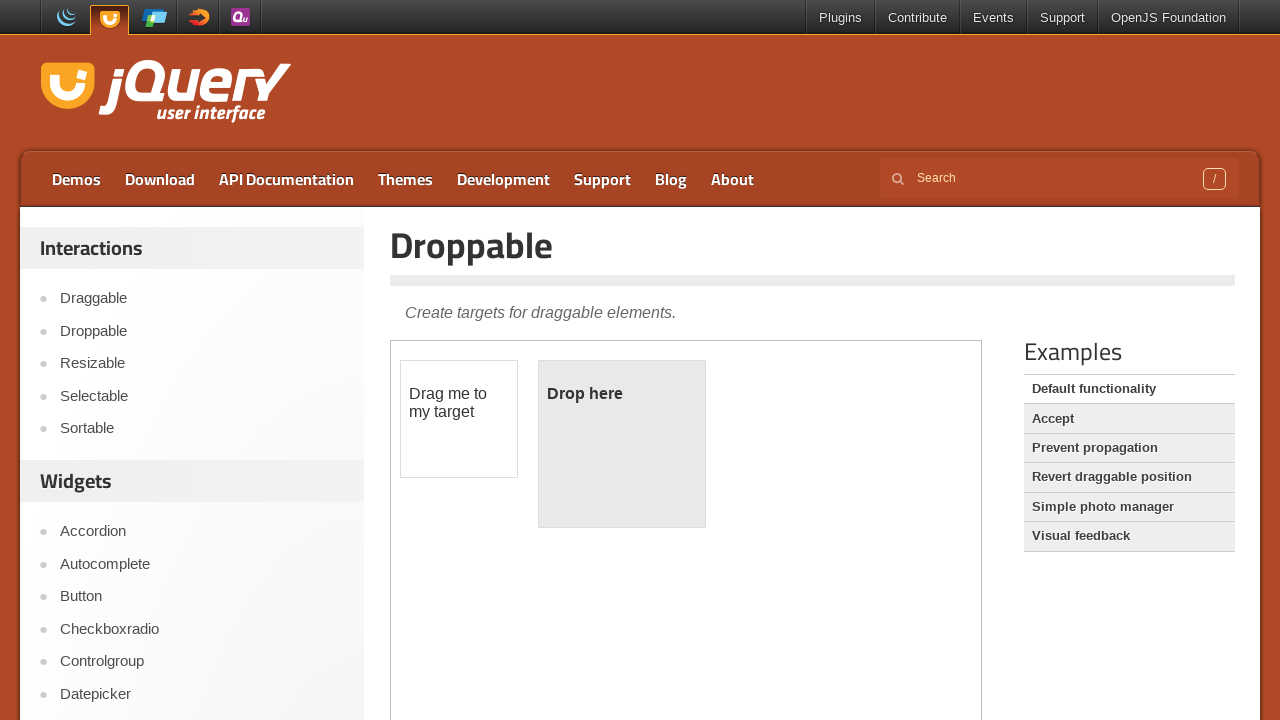

Located the draggable element with ID 'draggable'
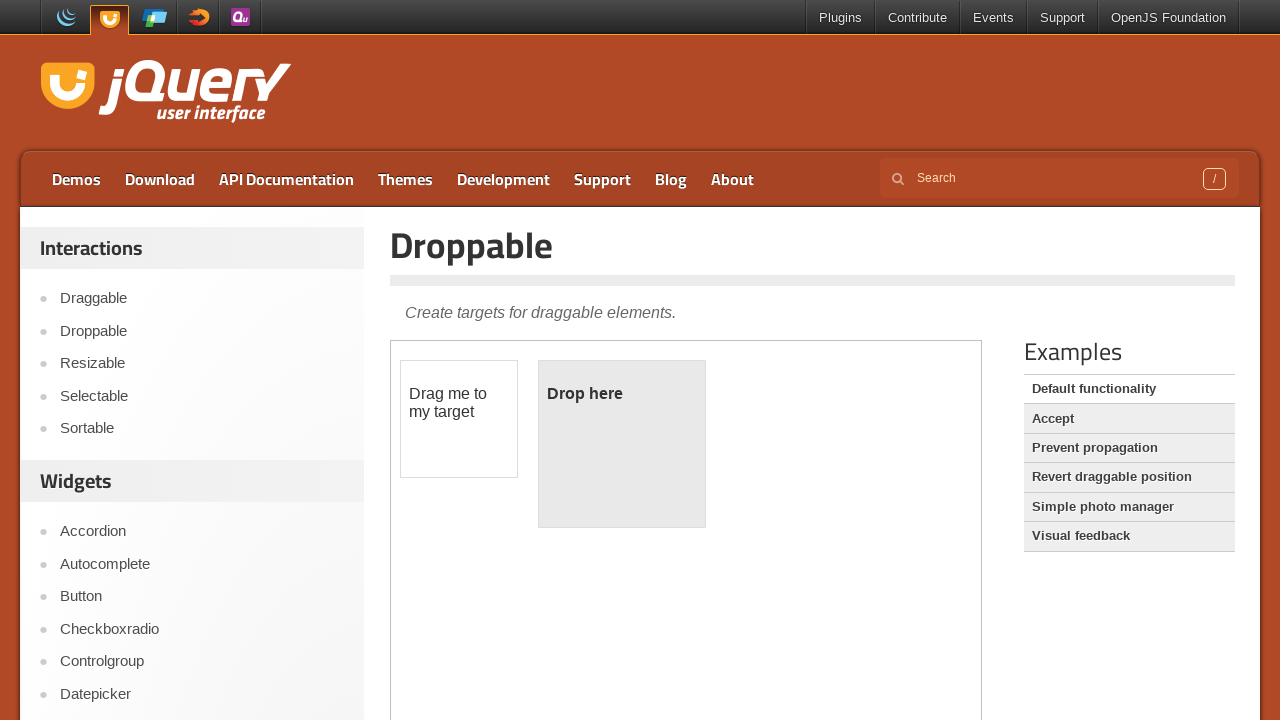

Located the droppable target element with ID 'droppable'
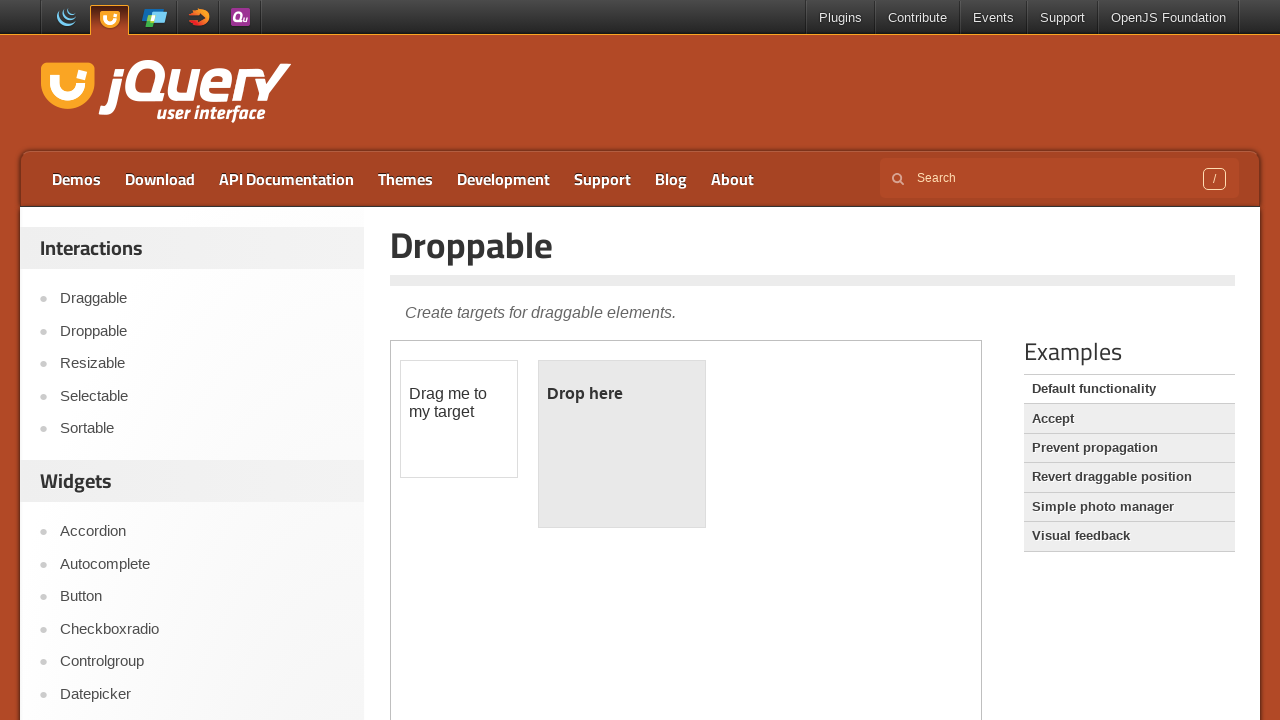

Dragged the draggable element and dropped it onto the droppable target at (622, 444)
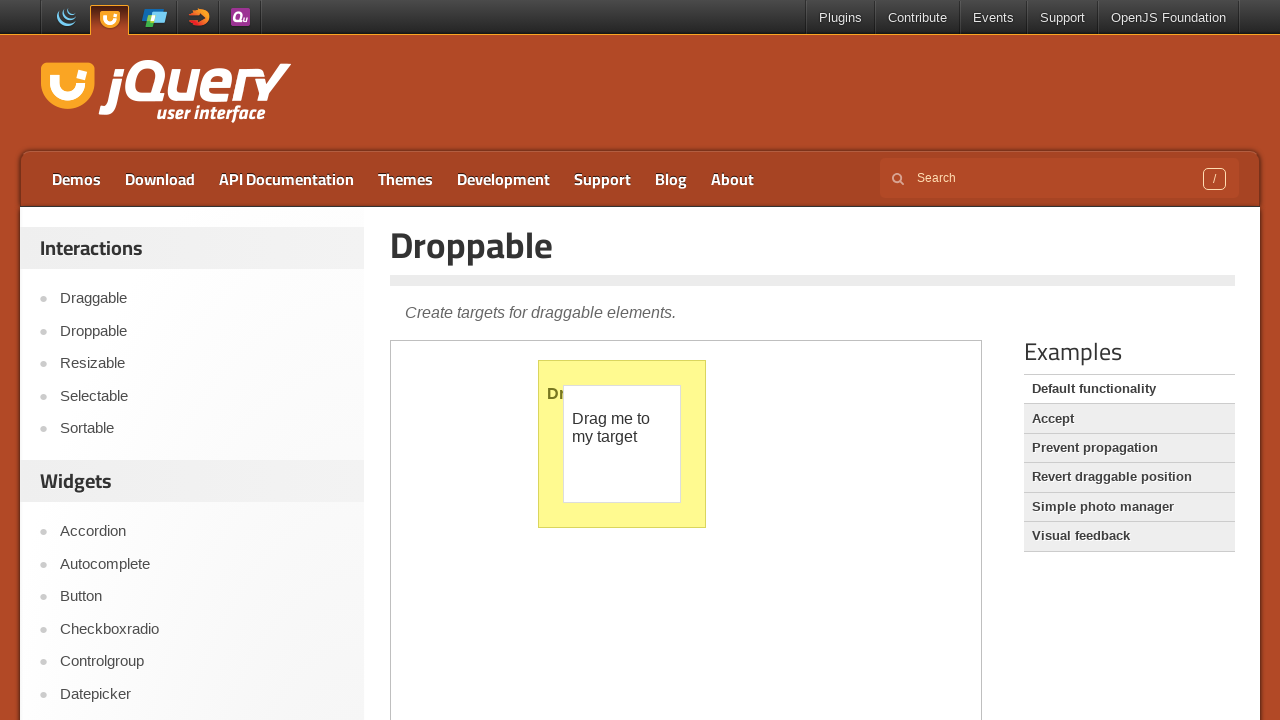

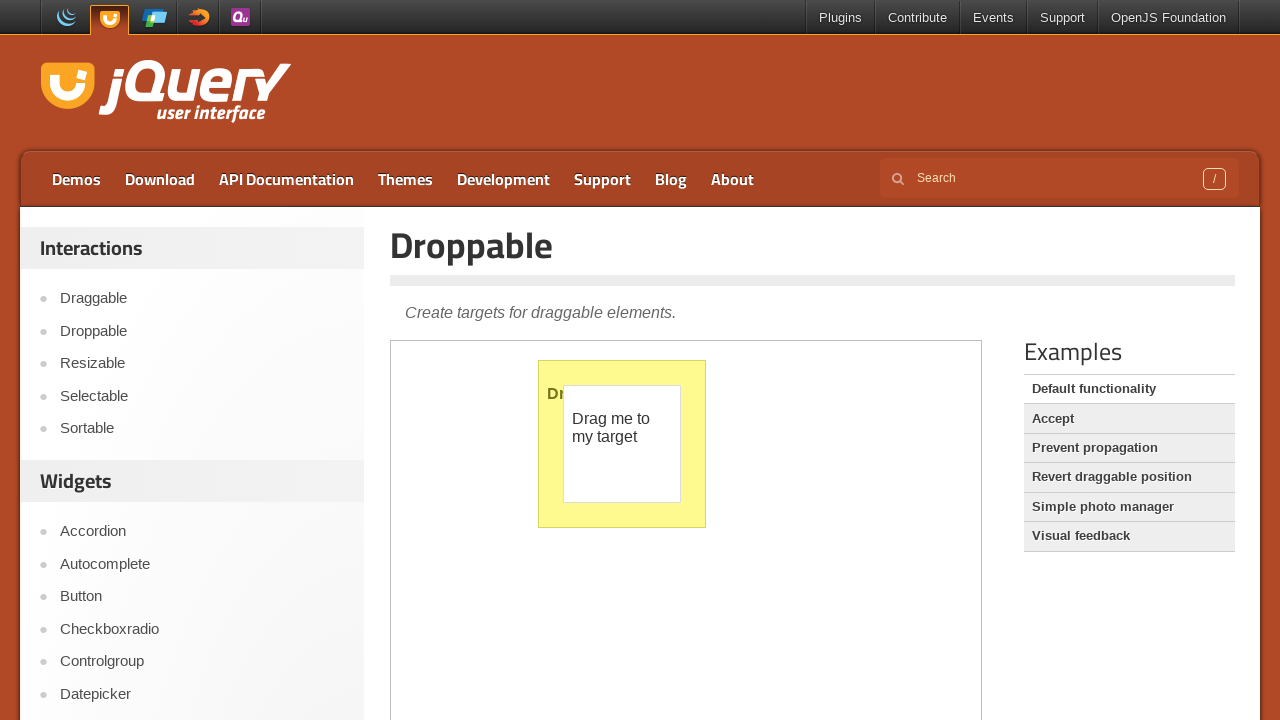